Tests dynamic controls by clicking the remove button and verifying that a confirmation message is displayed

Starting URL: https://the-internet.herokuapp.com/dynamic_controls

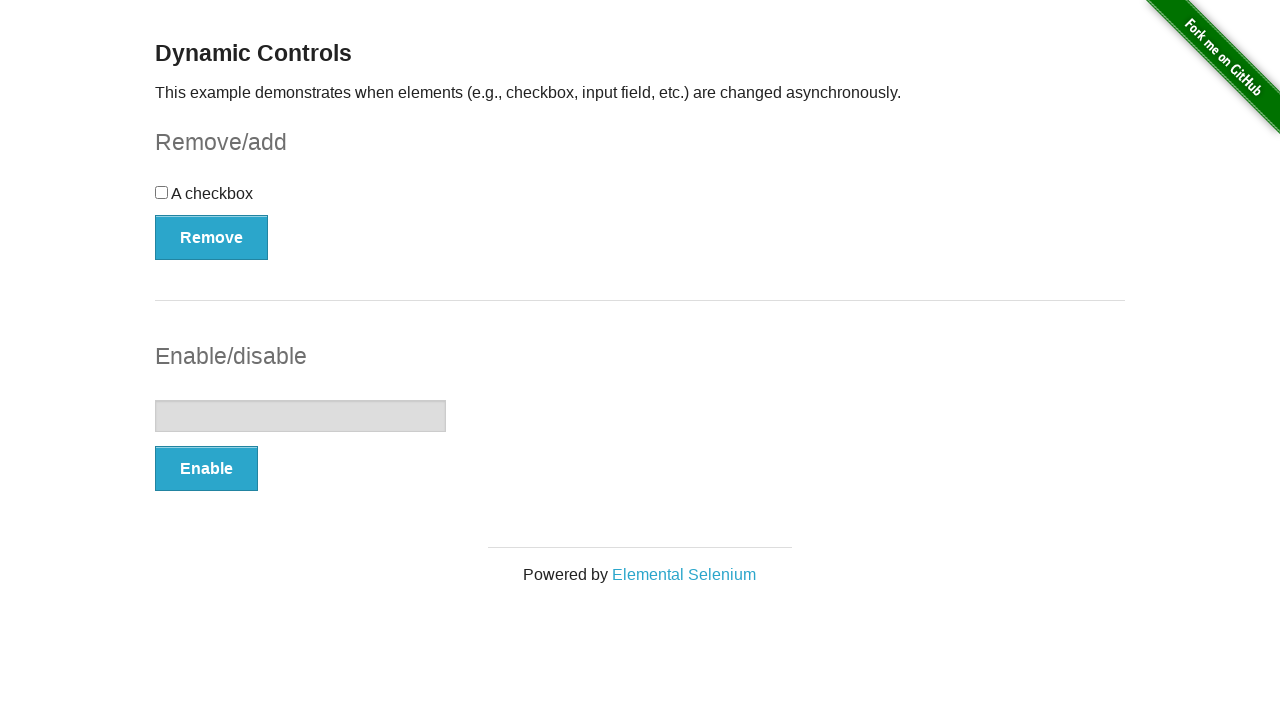

Clicked the remove button at (212, 237) on xpath=//button[@onclick='swapCheckbox()']
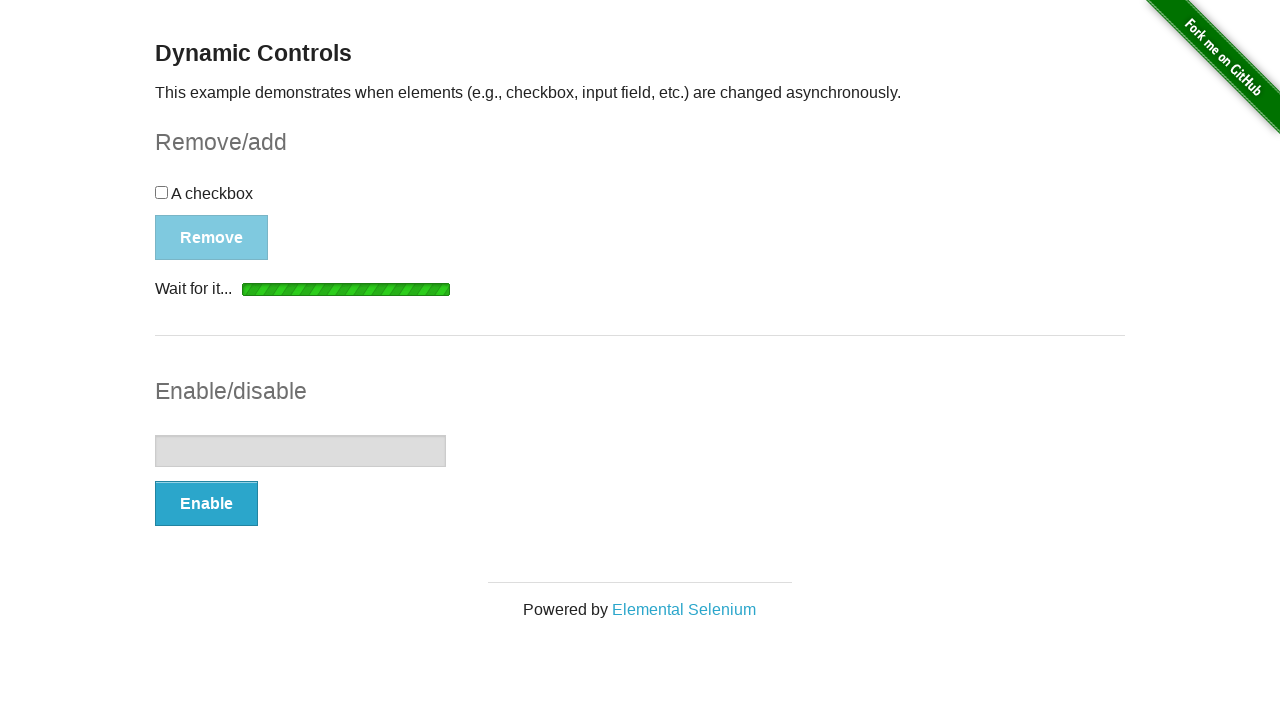

Waited for confirmation message to become visible
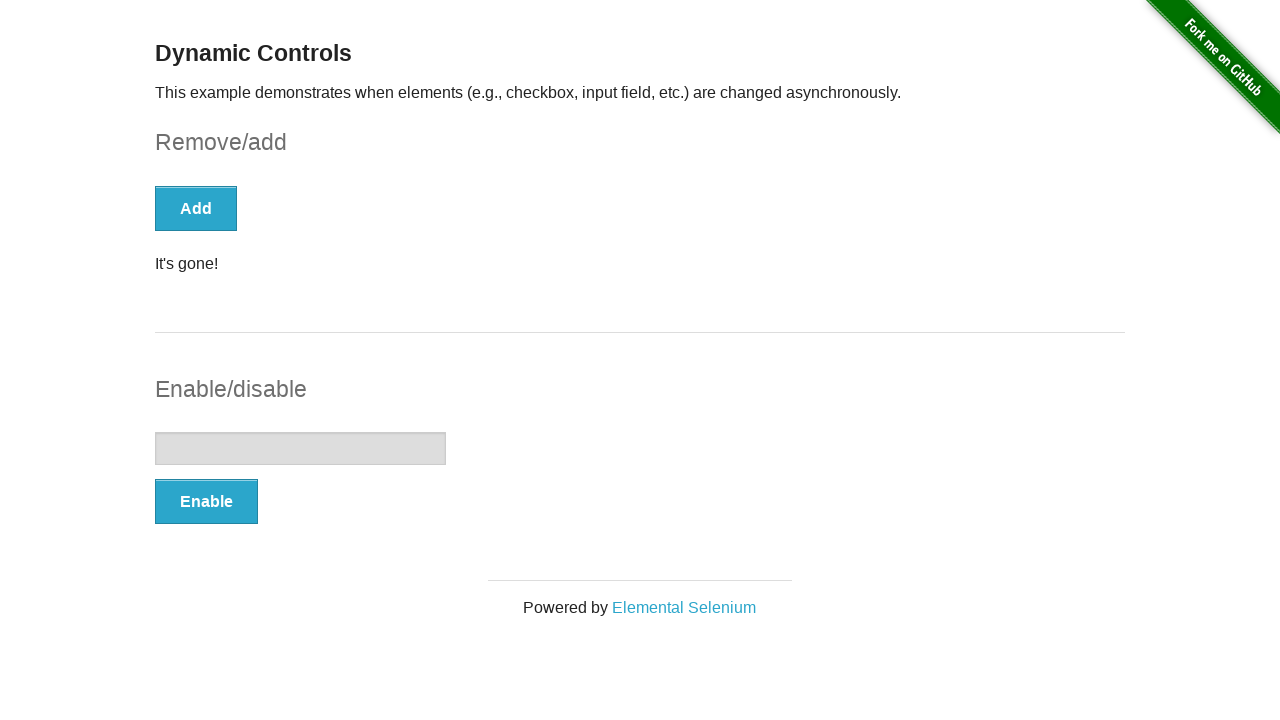

Located the confirmation message element
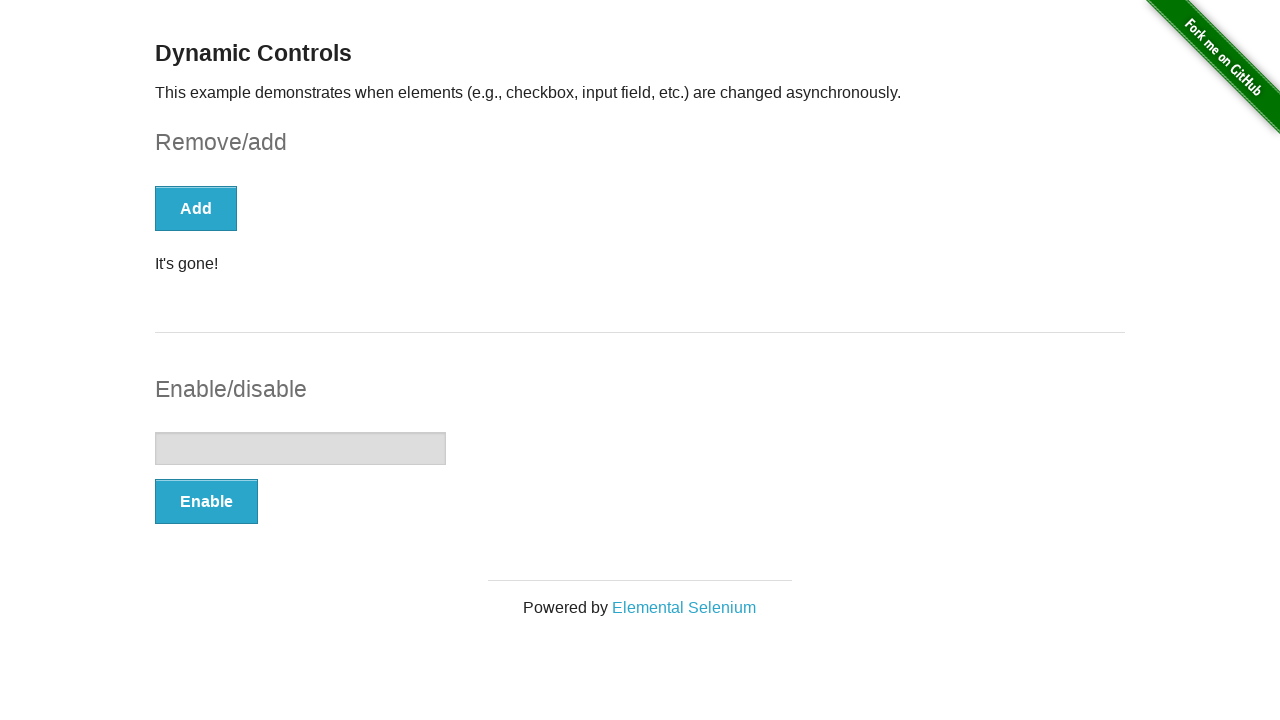

Verified that confirmation message is visible
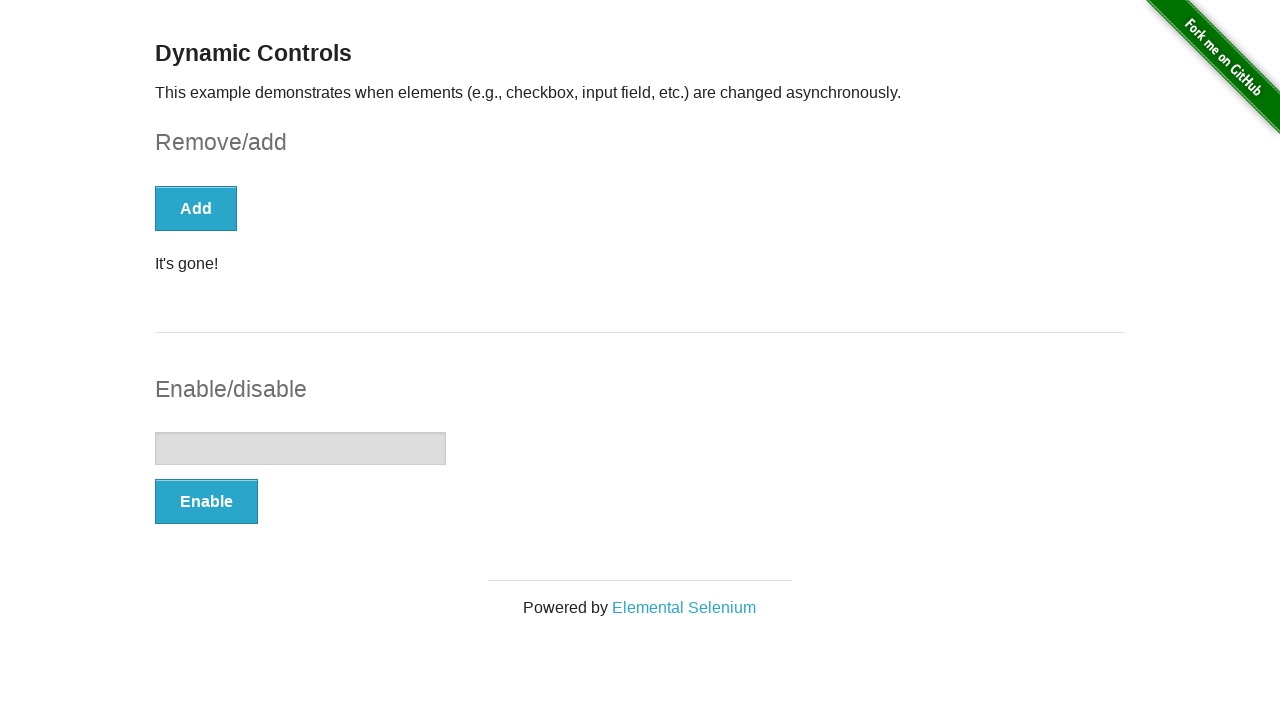

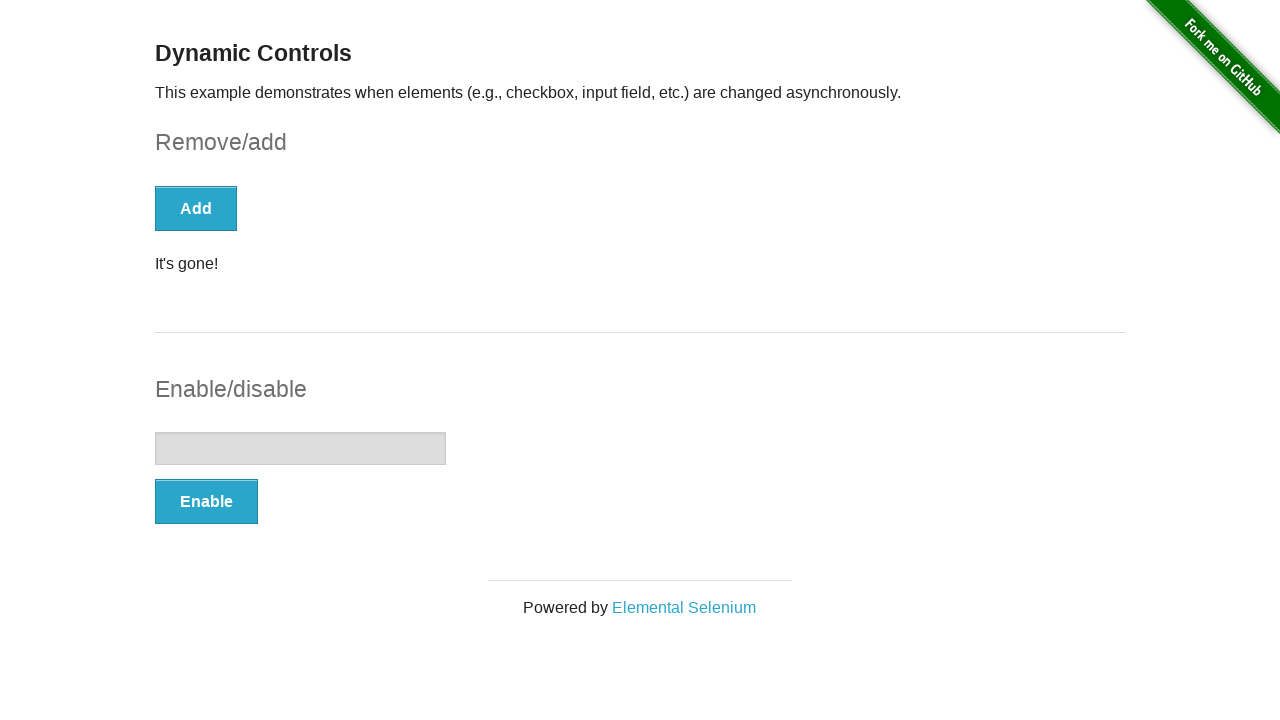